Tests that filter links are highlighted when selected

Starting URL: https://demo.playwright.dev/todomvc

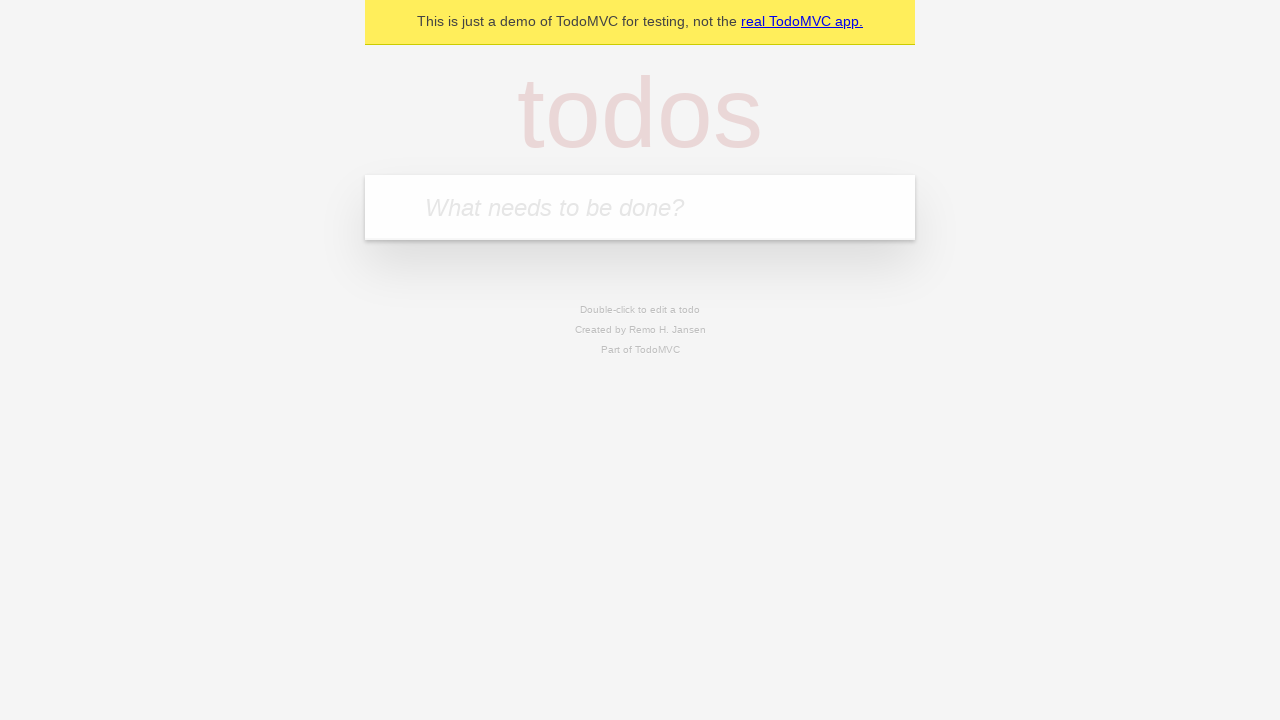

Filled new todo input with 'buy some cheese' on .new-todo
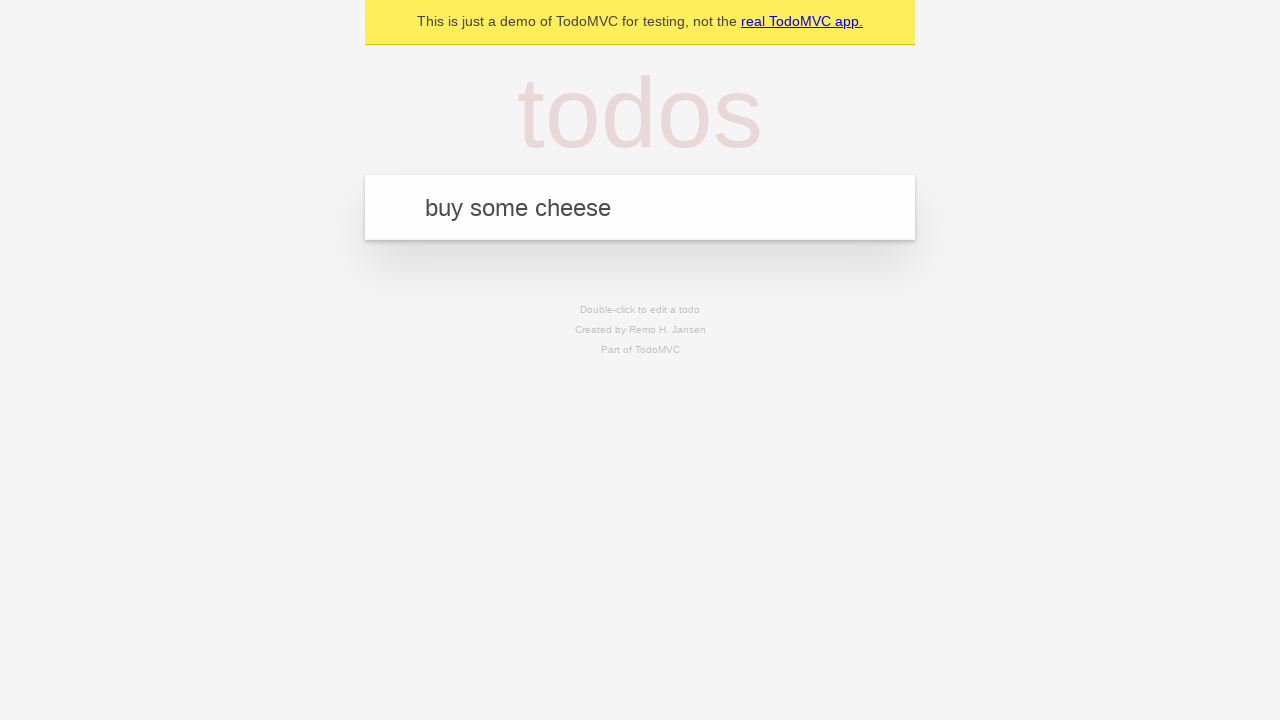

Pressed Enter to add first todo on .new-todo
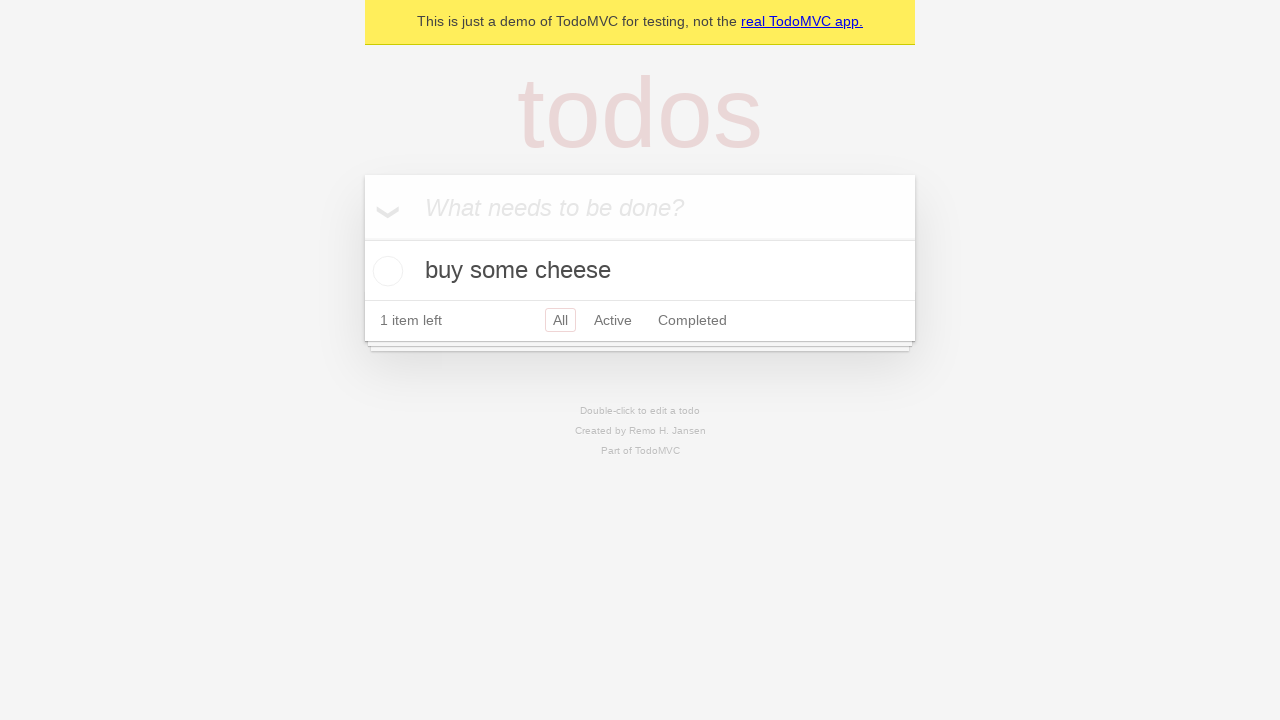

Filled new todo input with 'feed the cat' on .new-todo
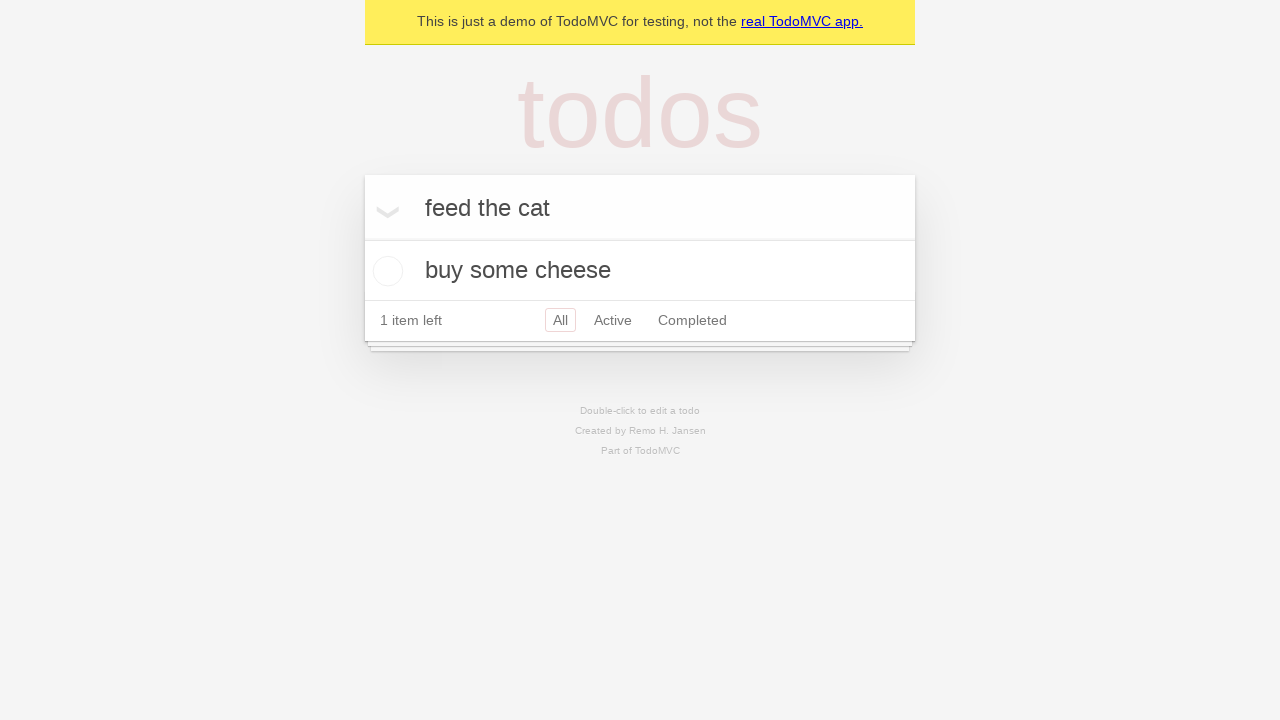

Pressed Enter to add second todo on .new-todo
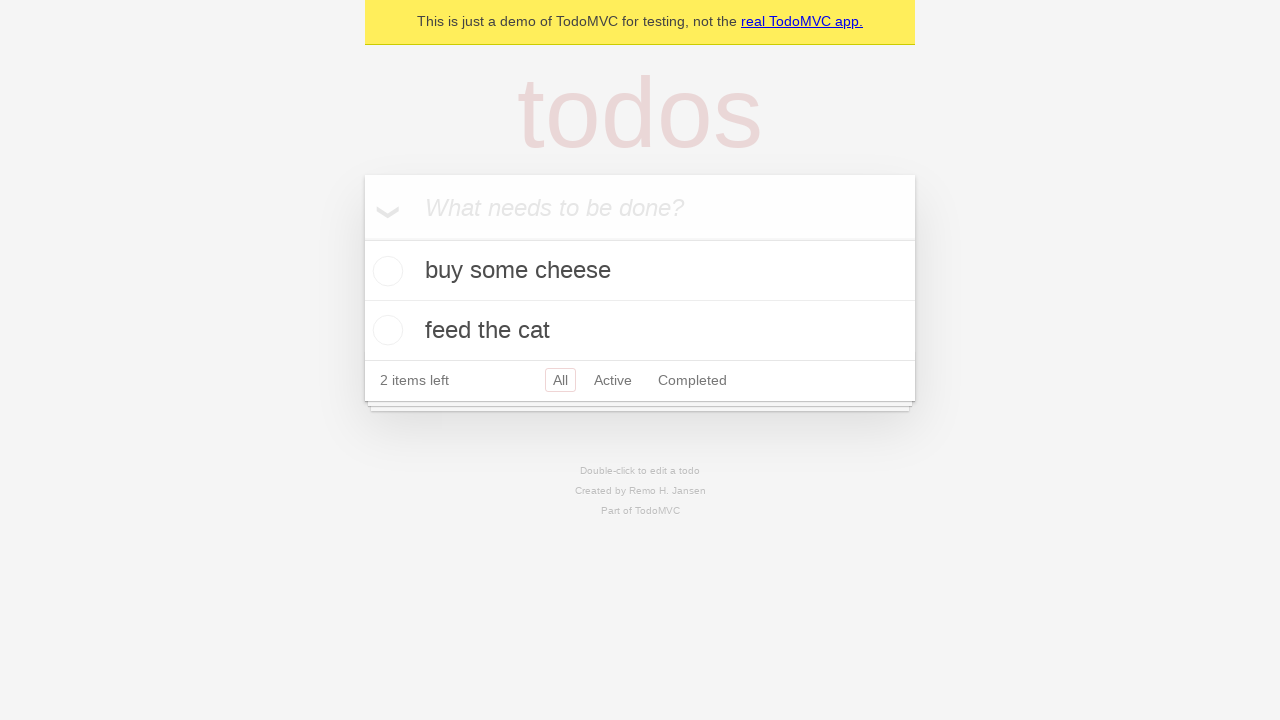

Filled new todo input with 'book a doctors appointment' on .new-todo
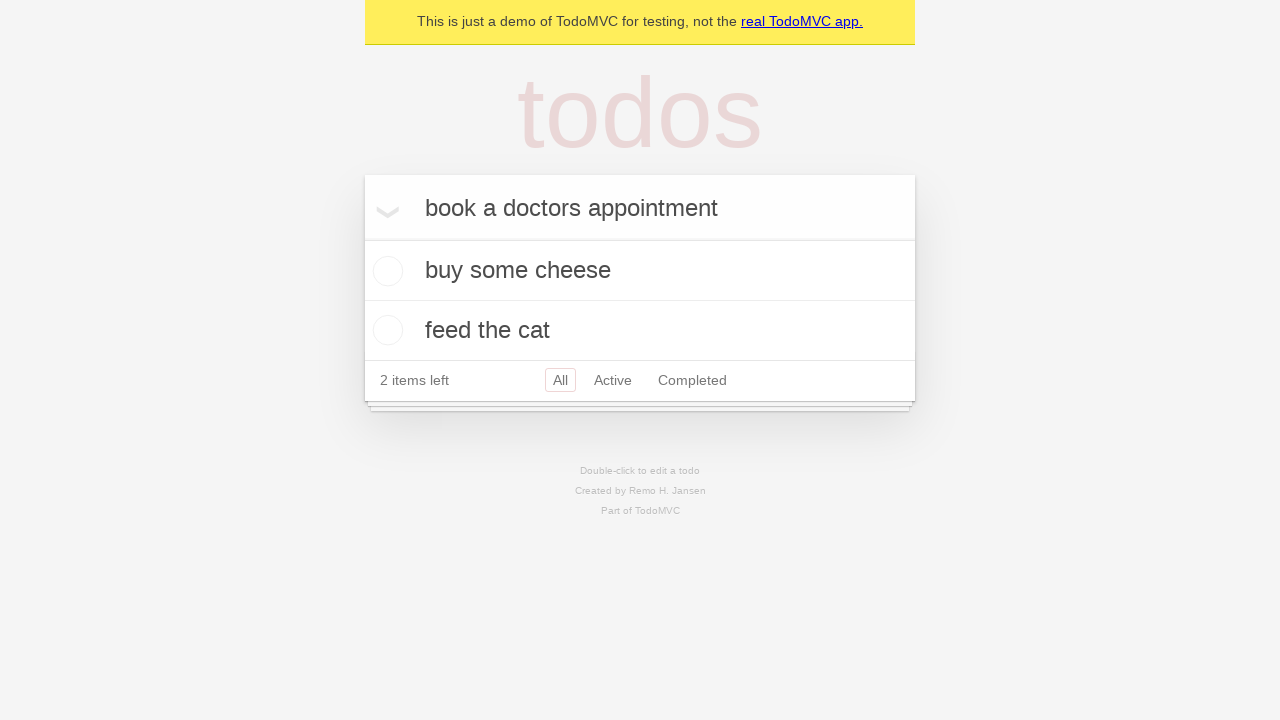

Pressed Enter to add third todo on .new-todo
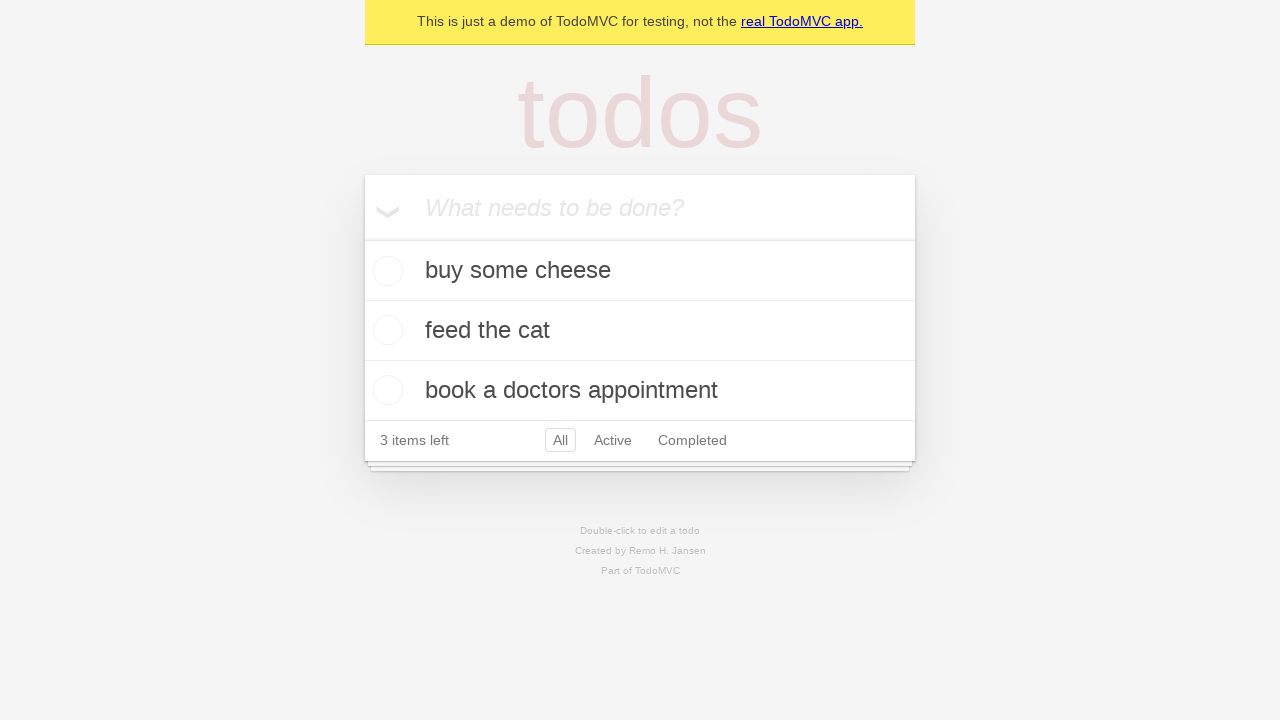

Clicked Active filter at (613, 440) on .filters >> text=Active
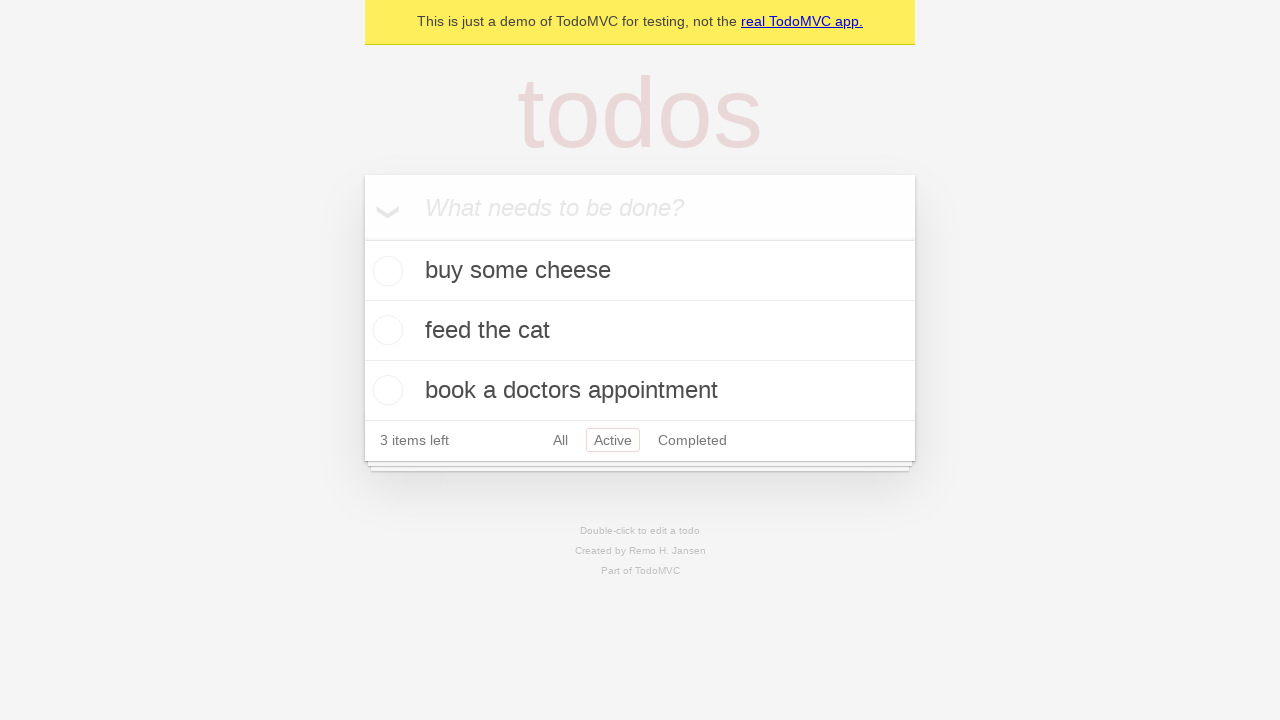

Clicked Completed filter to verify it is now highlighted at (692, 440) on .filters >> text=Completed
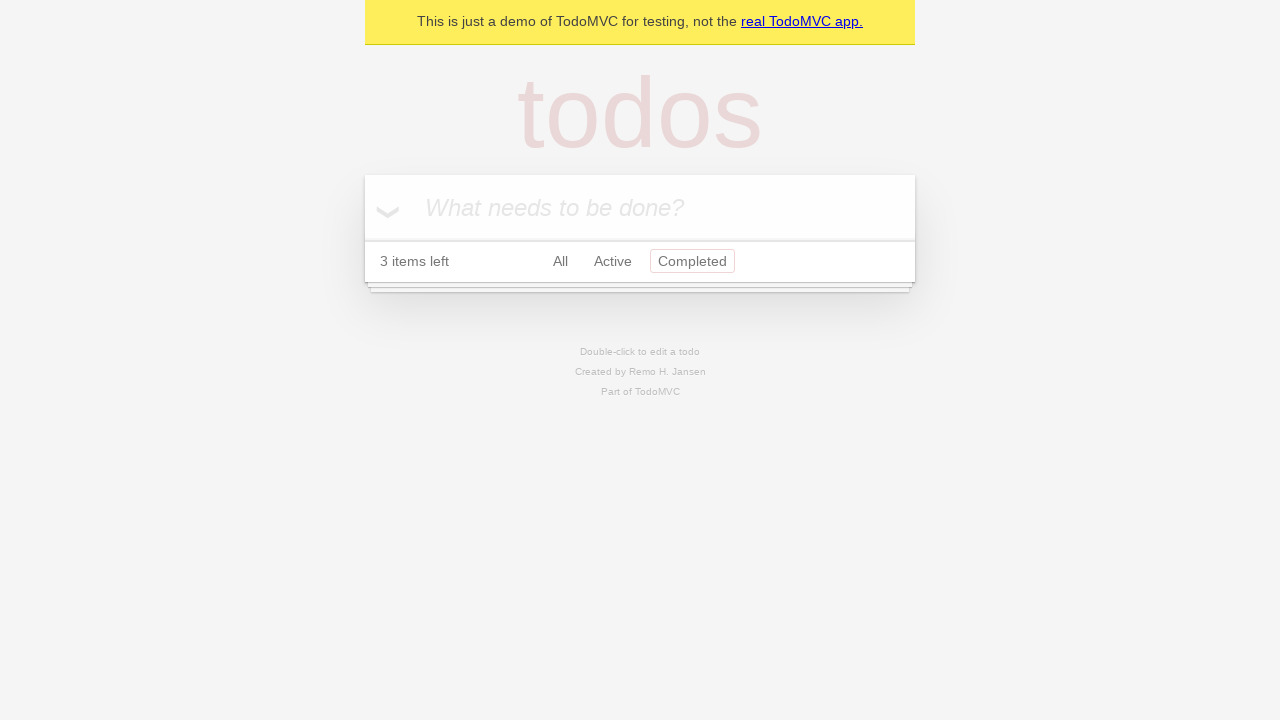

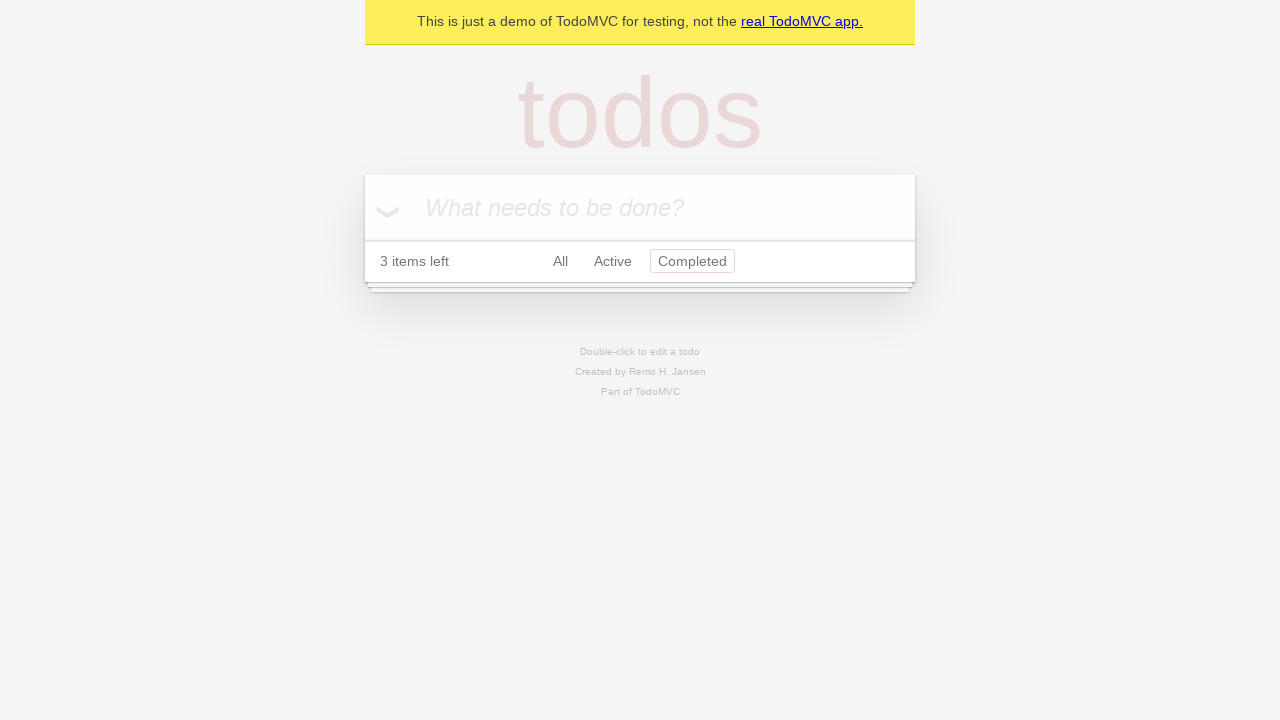